Tests unmarking items as complete by unchecking their toggle buttons

Starting URL: https://demo.playwright.dev/todomvc

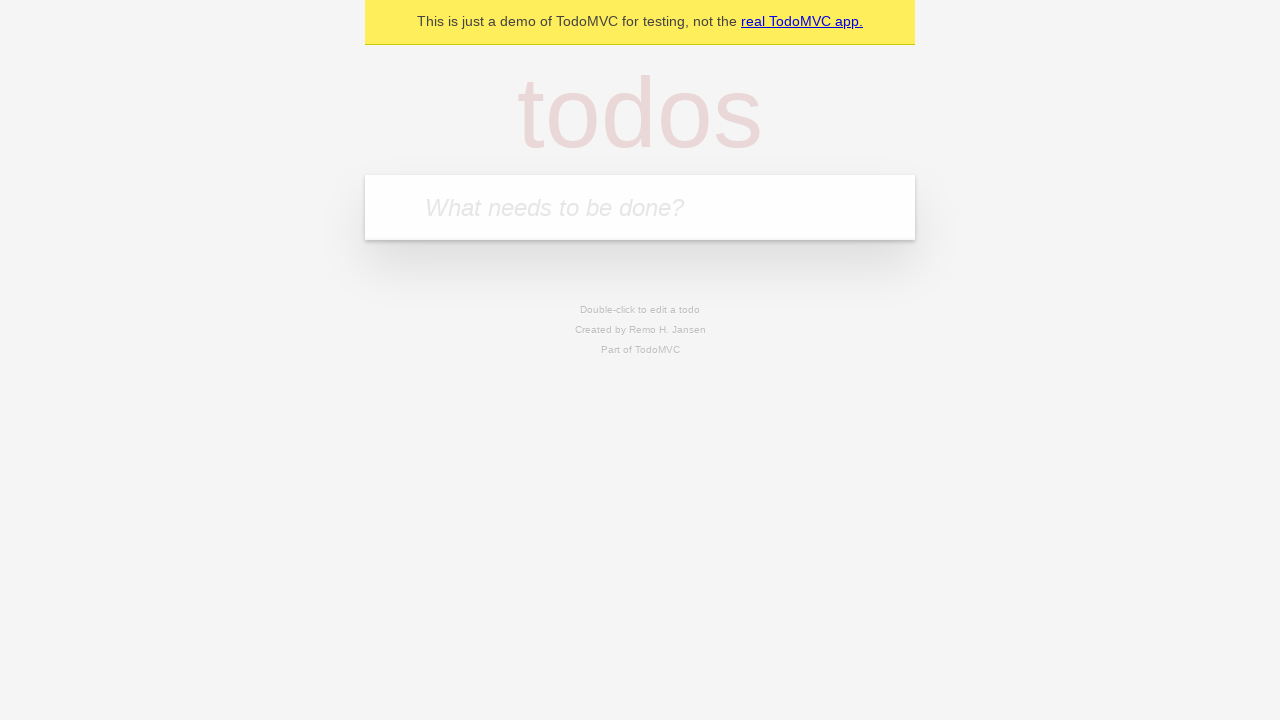

Filled new todo input with 'buy some cheese' on .new-todo
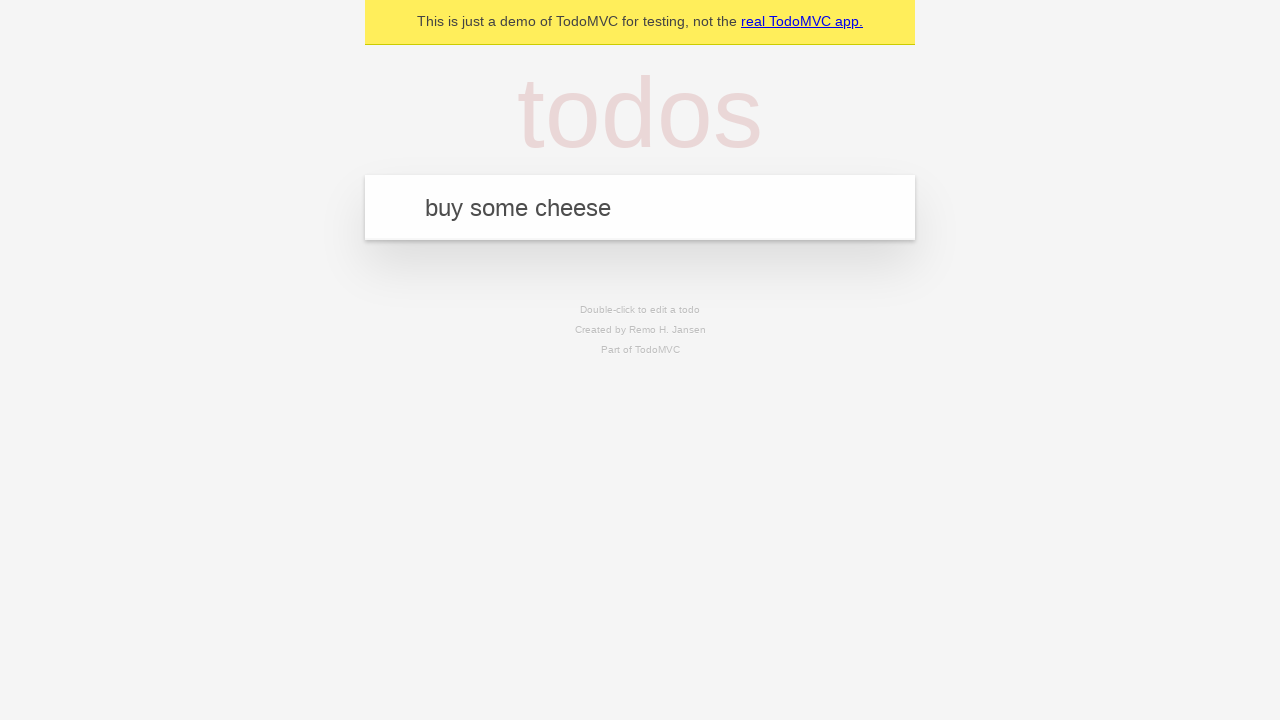

Pressed Enter to create first todo item on .new-todo
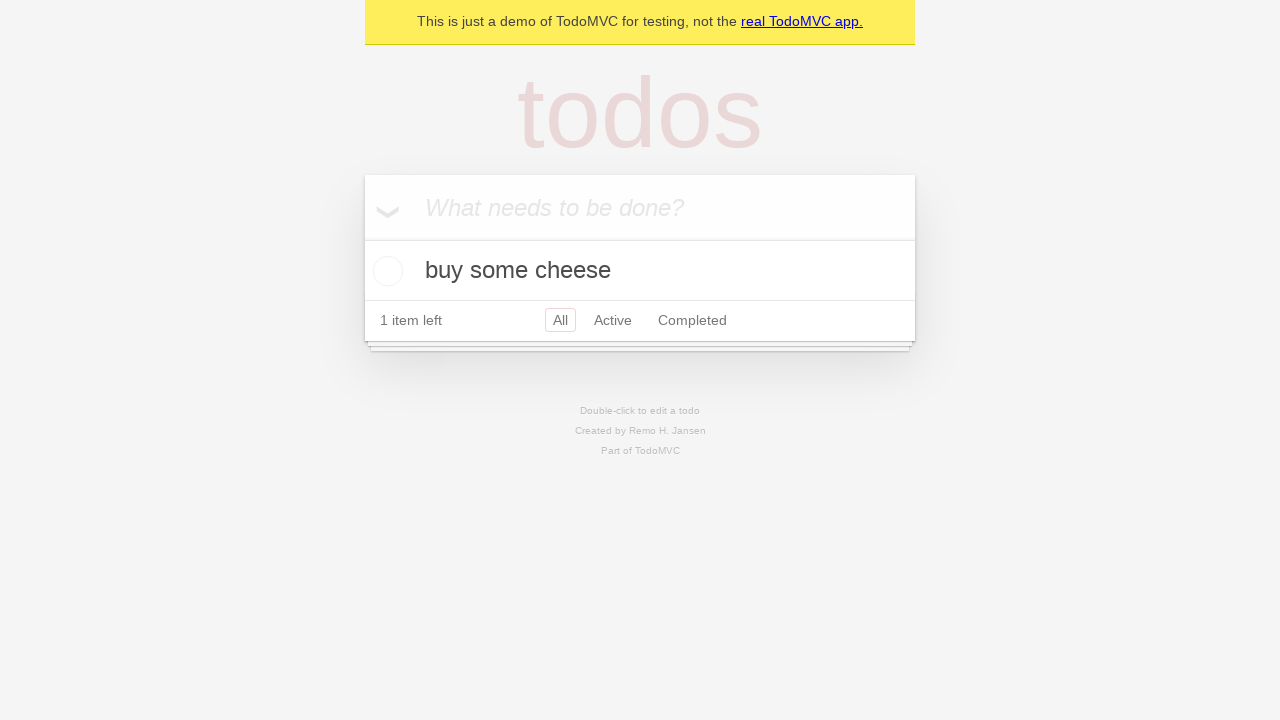

Filled new todo input with 'feed the cat' on .new-todo
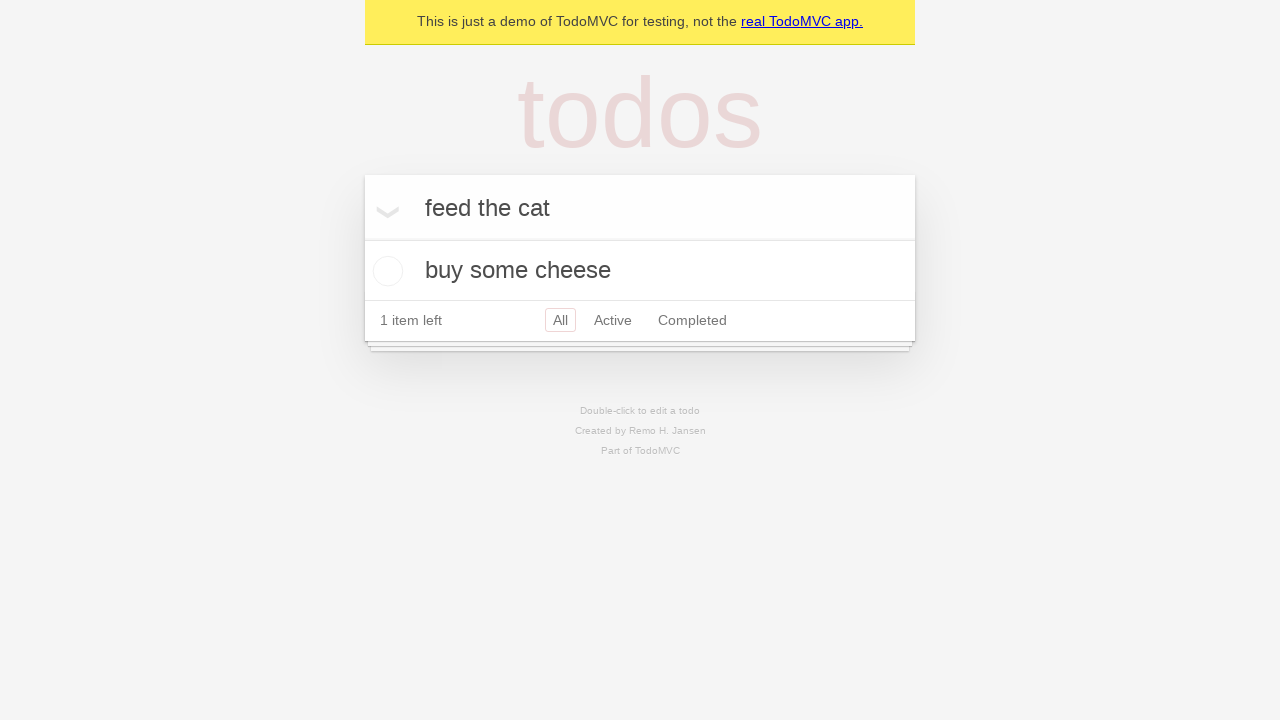

Pressed Enter to create second todo item on .new-todo
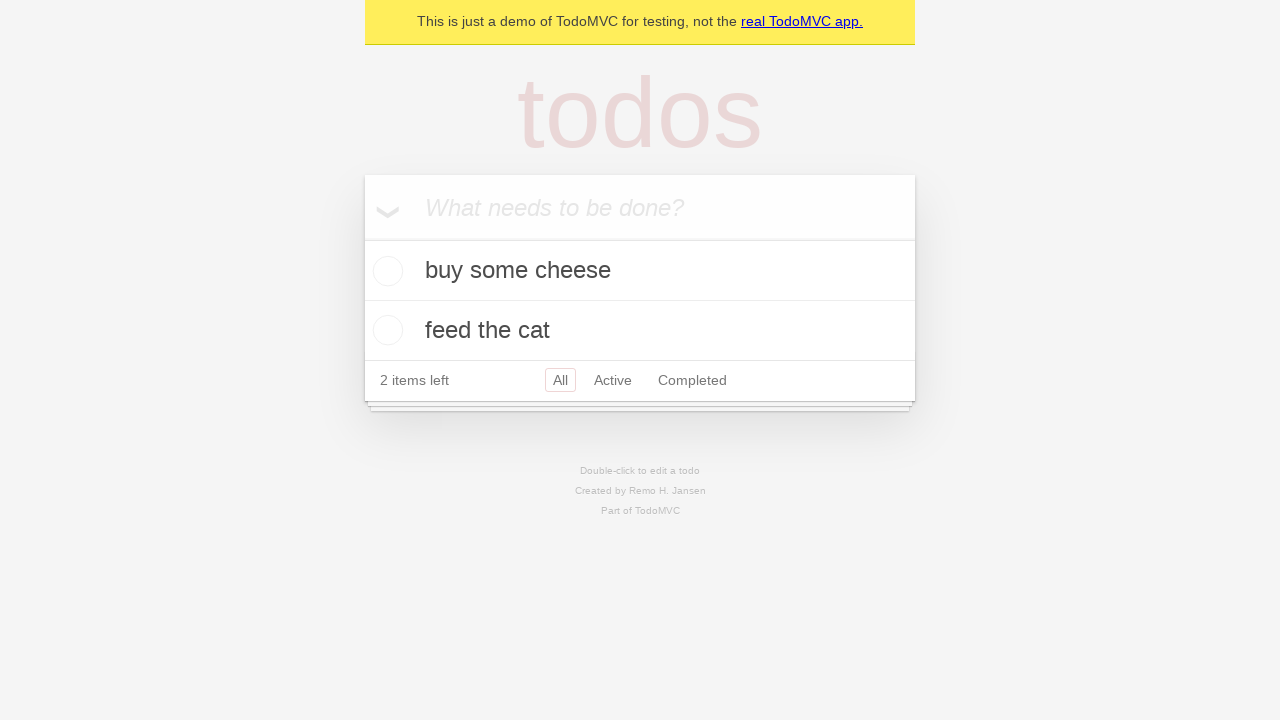

Waited for second todo item to appear in the list
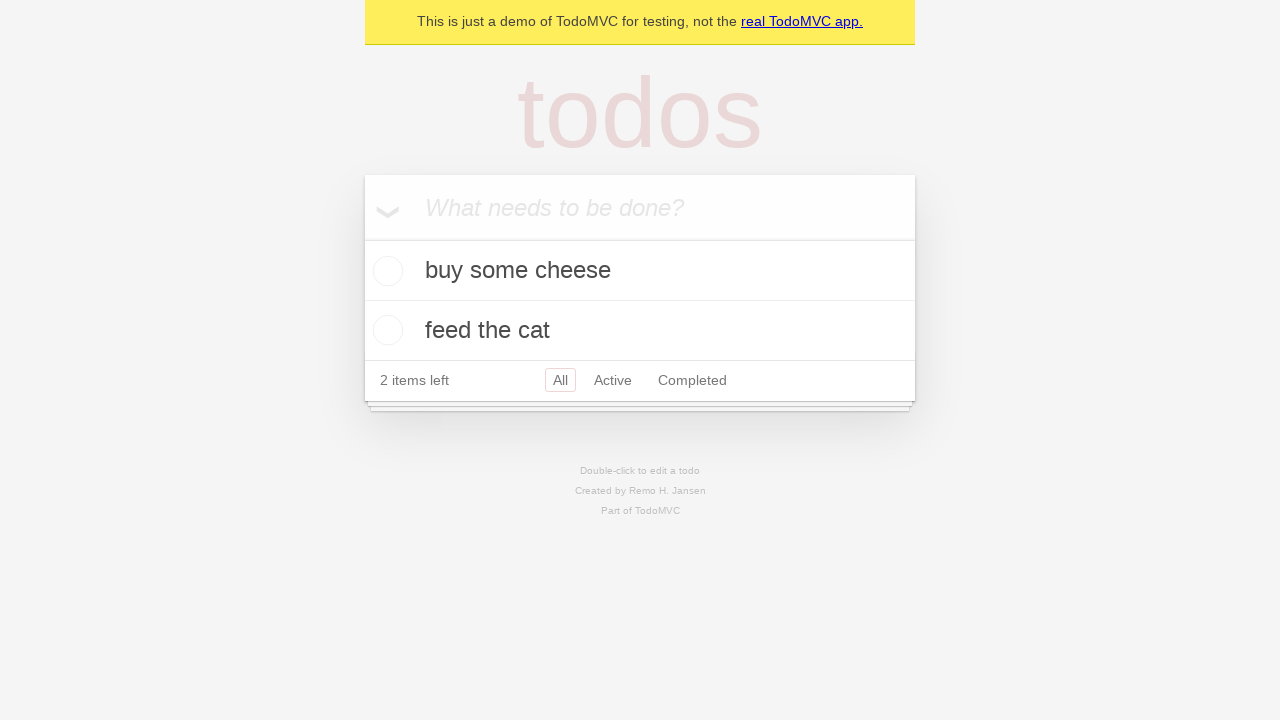

Checked toggle button to mark first item as complete at (385, 271) on .todo-list li >> nth=0 >> .toggle
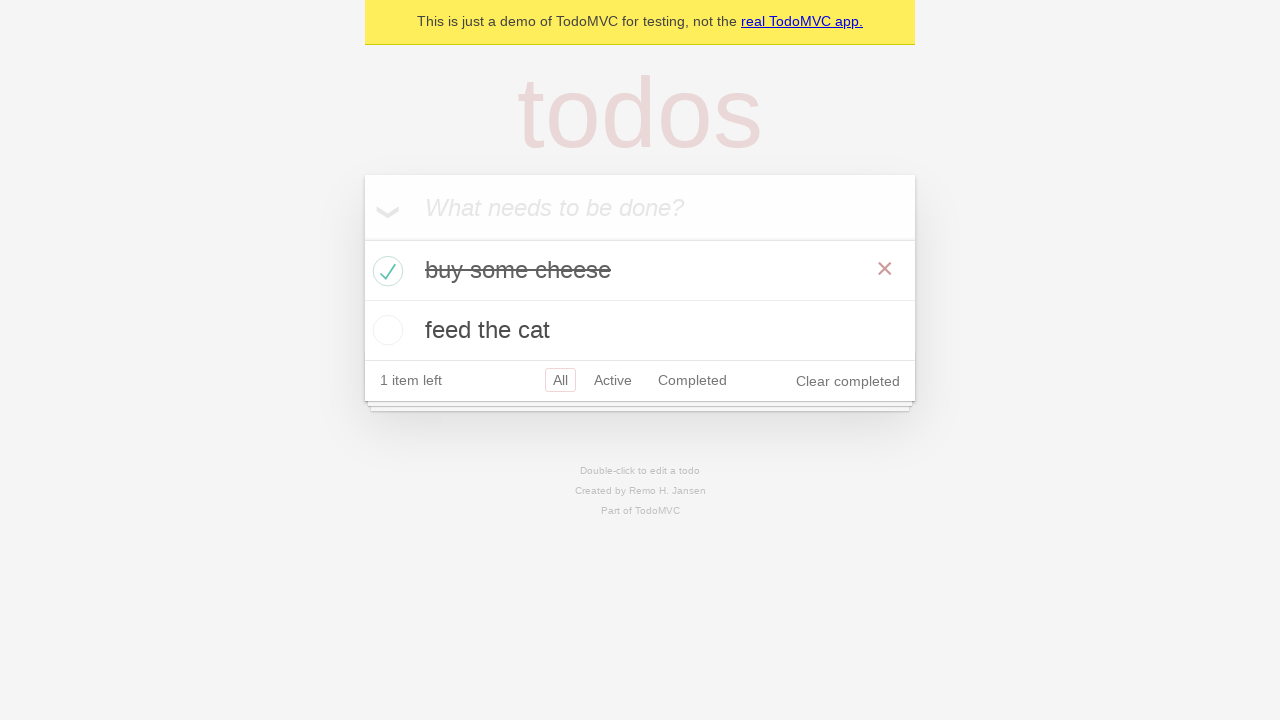

Unchecked toggle button to un-mark first item as complete at (385, 271) on .todo-list li >> nth=0 >> .toggle
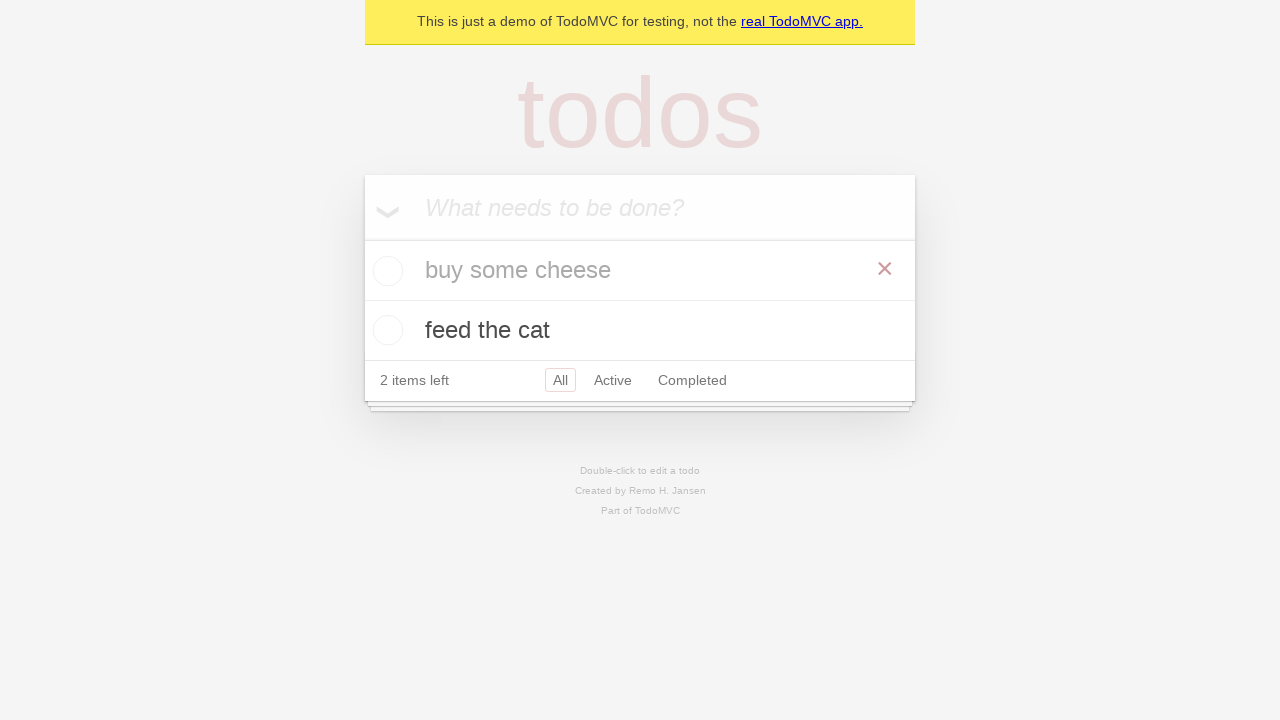

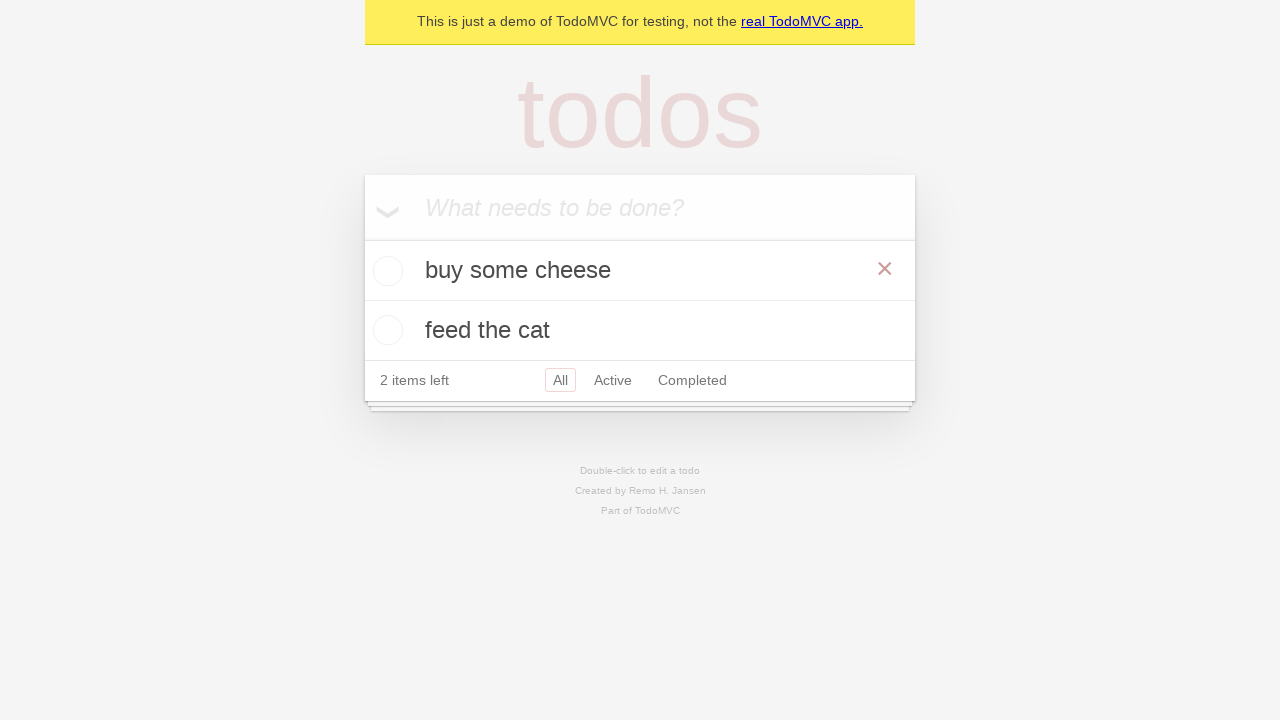